Tests basic JavaScript alert by clicking a button and verifying the alert message

Starting URL: https://demoqa.com/alerts

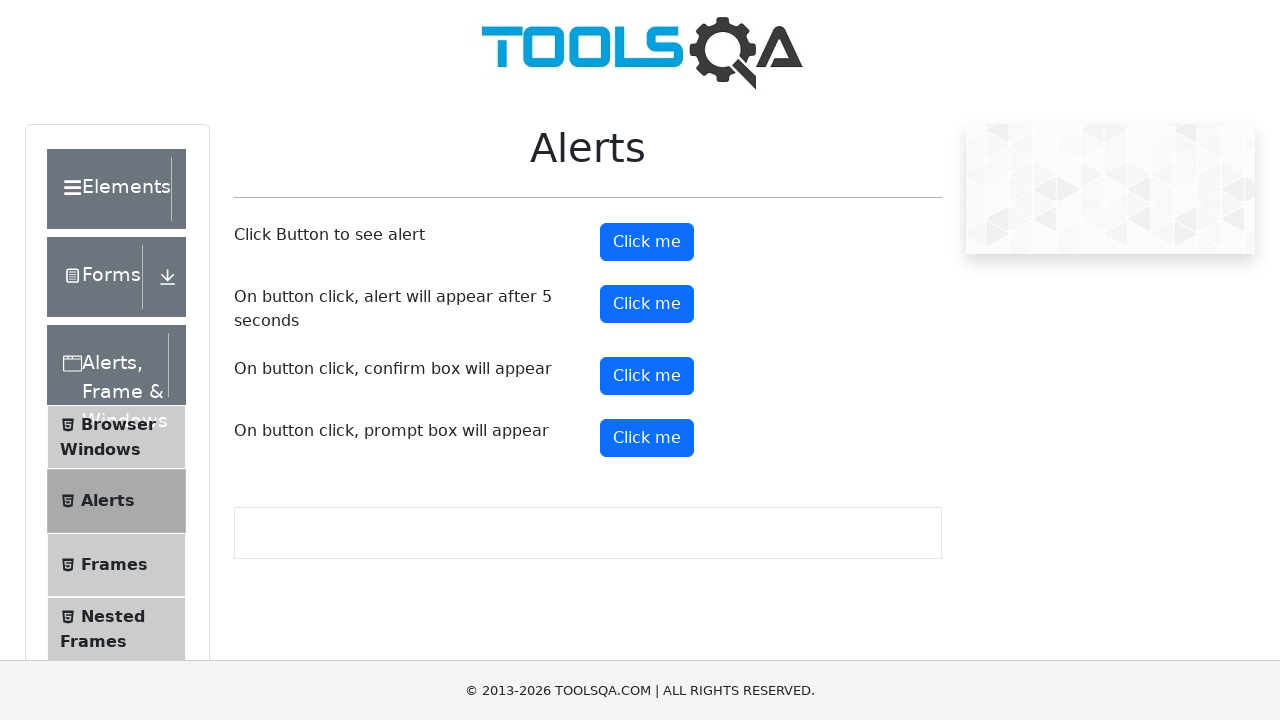

Set up alert handler to automatically accept dialogs
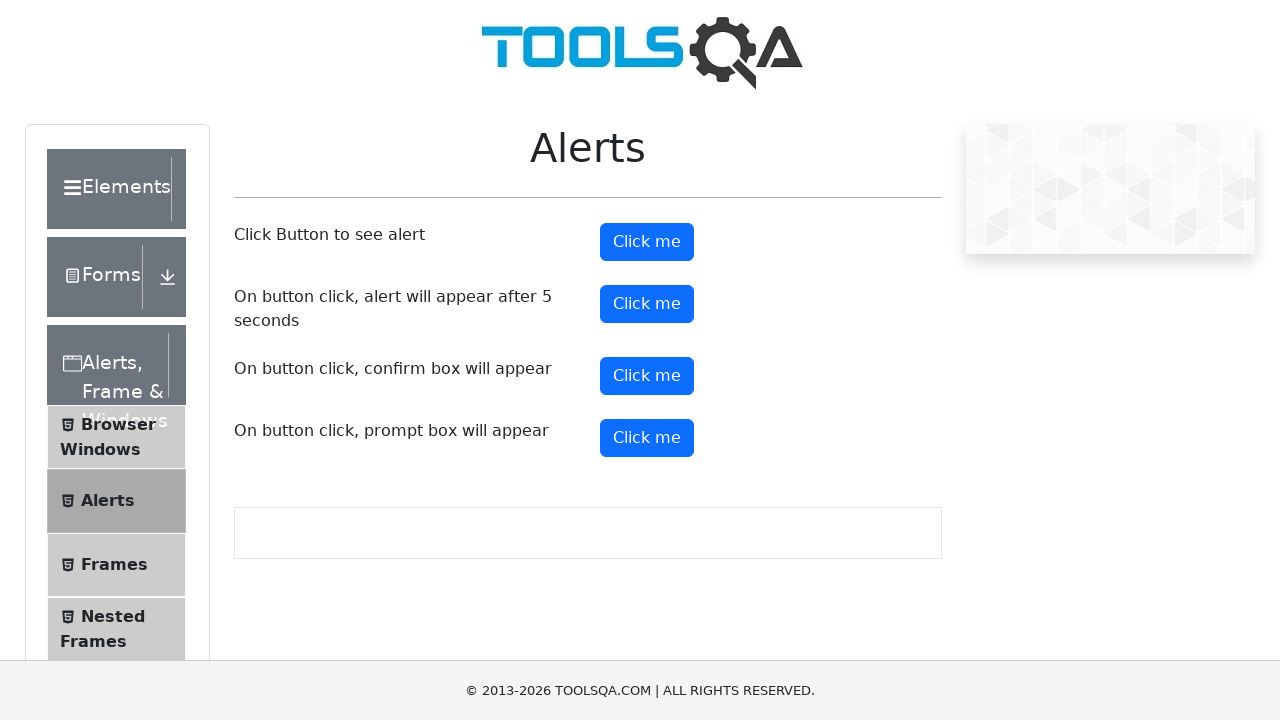

Clicked alert button to trigger JavaScript alert at (647, 242) on #alertButton
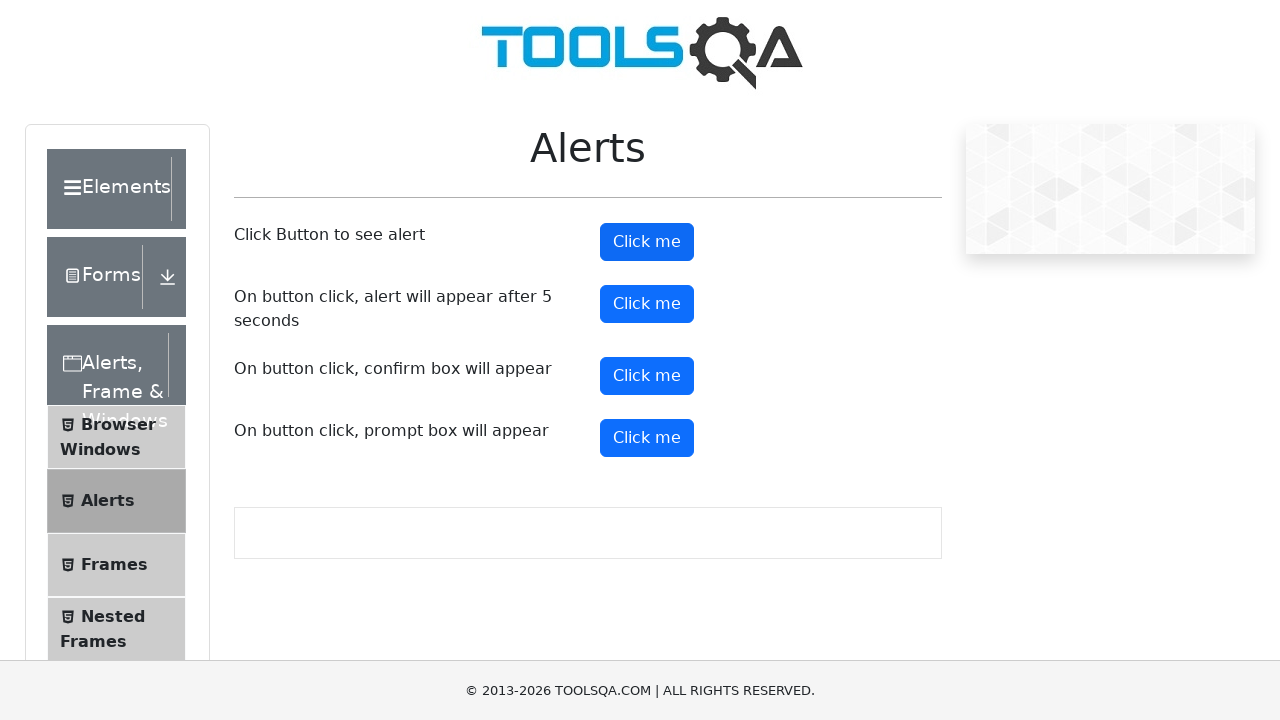

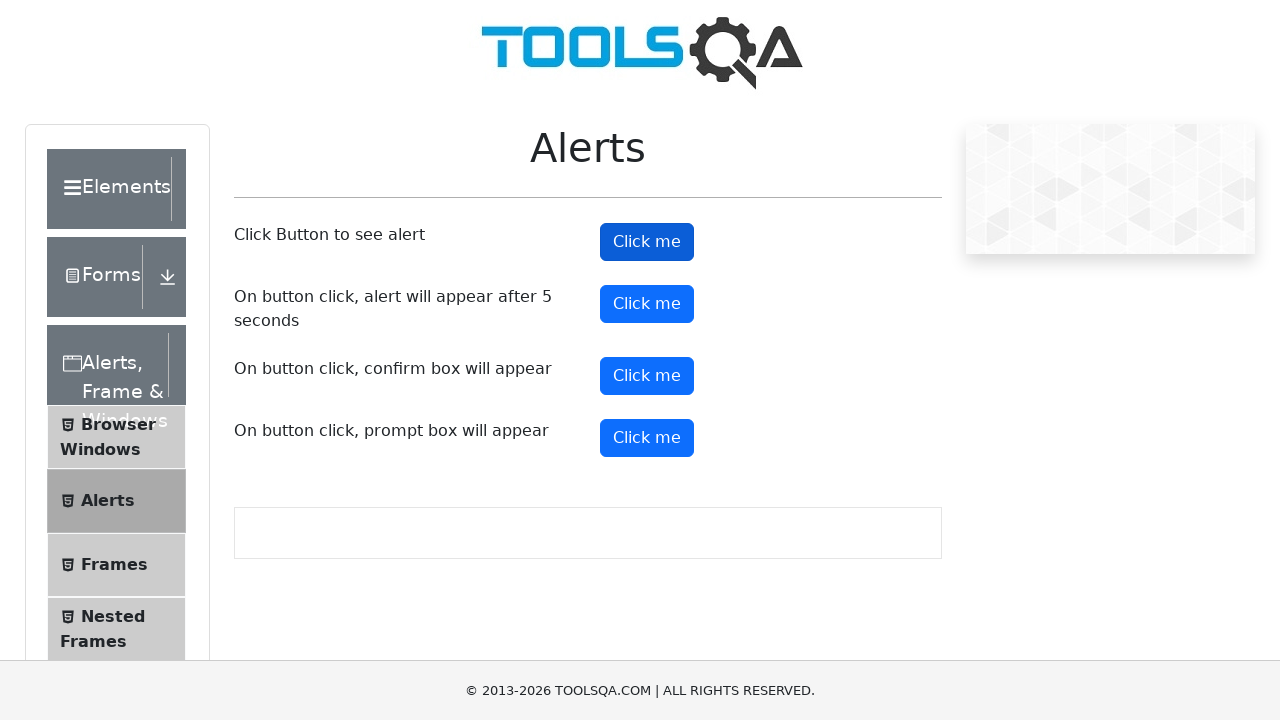